Waits for price to reach $100, books an item, then solves a math problem and submits the answer

Starting URL: https://suninjuly.github.io/explicit_wait2.html

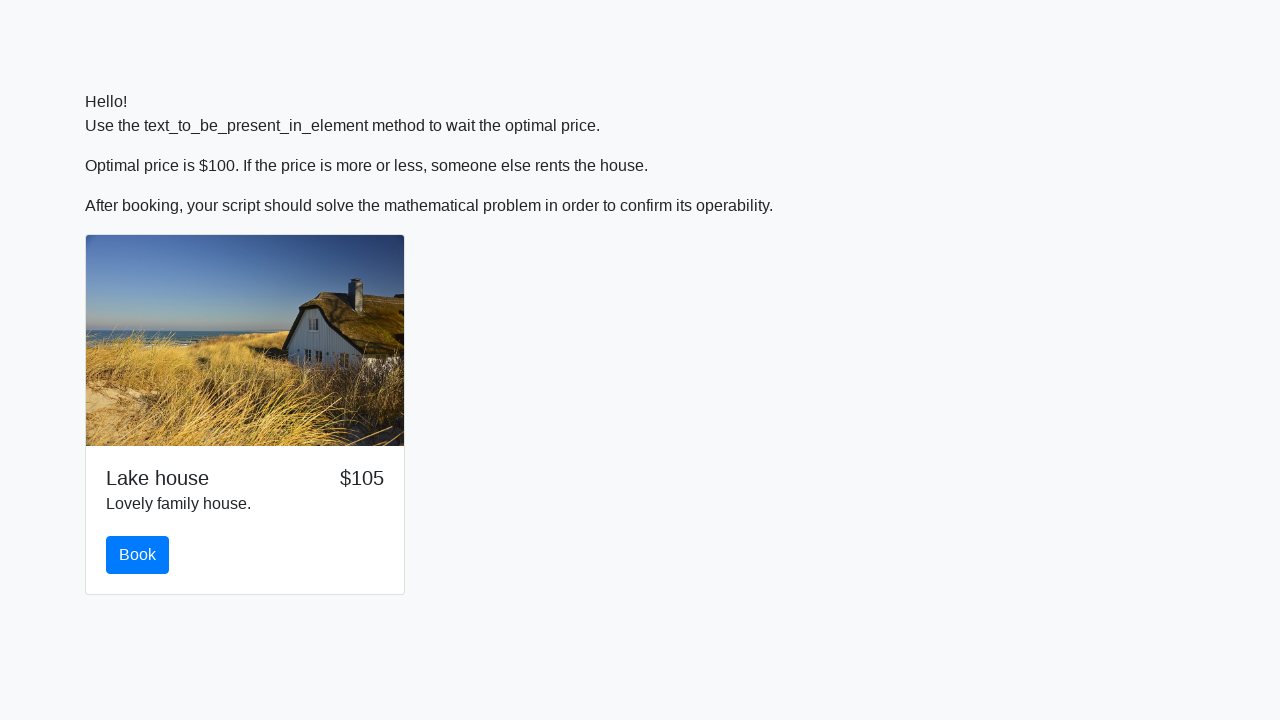

Waited for price to reach $100
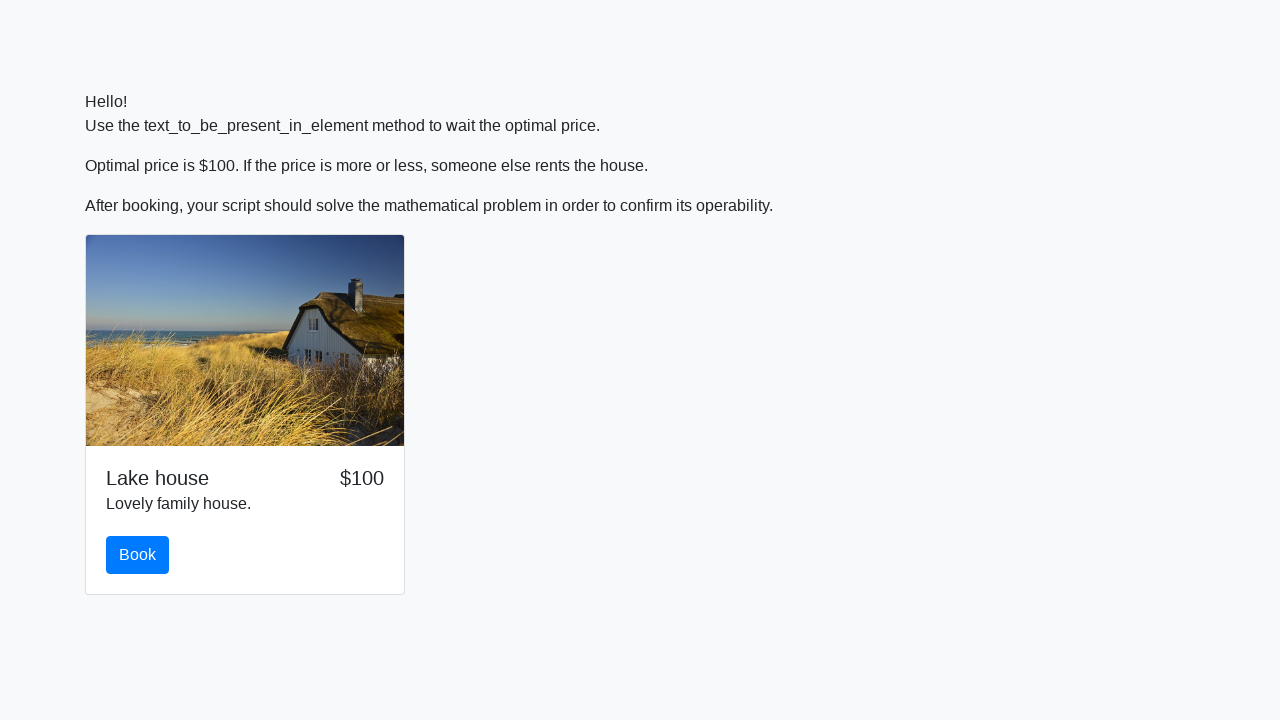

Clicked the book button at (138, 555) on #book
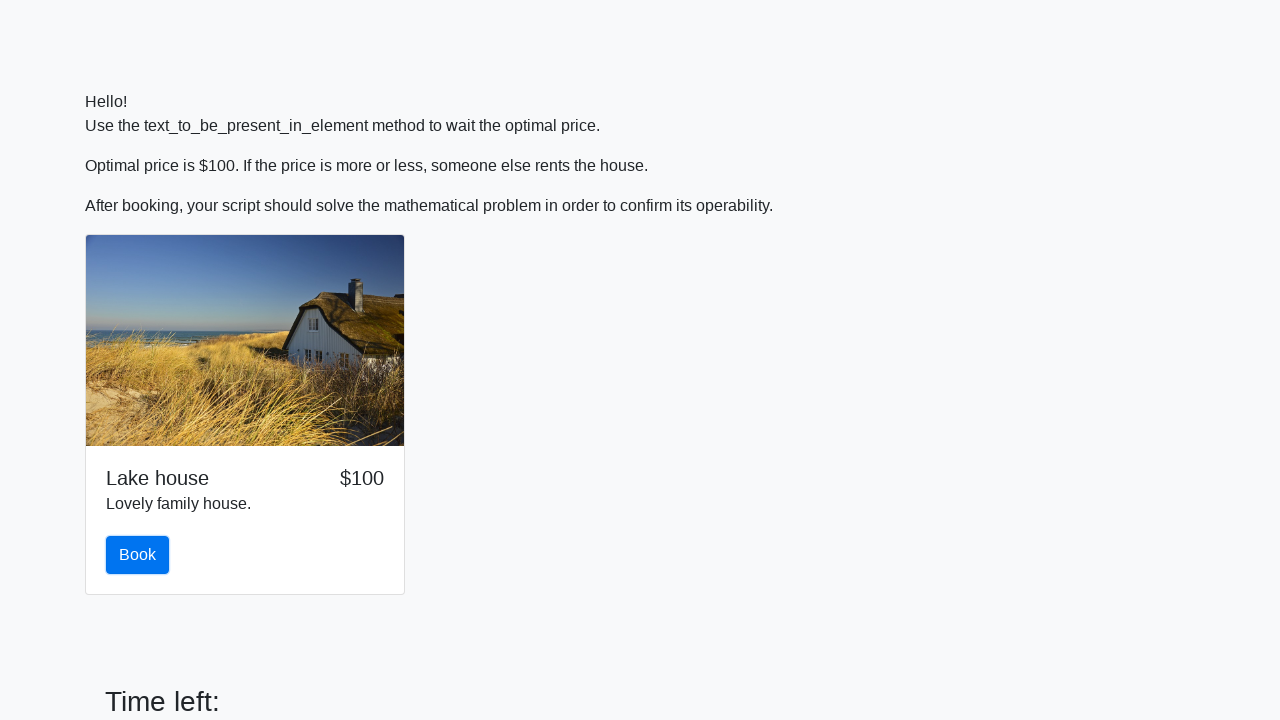

Retrieved the value for calculation from #input_value
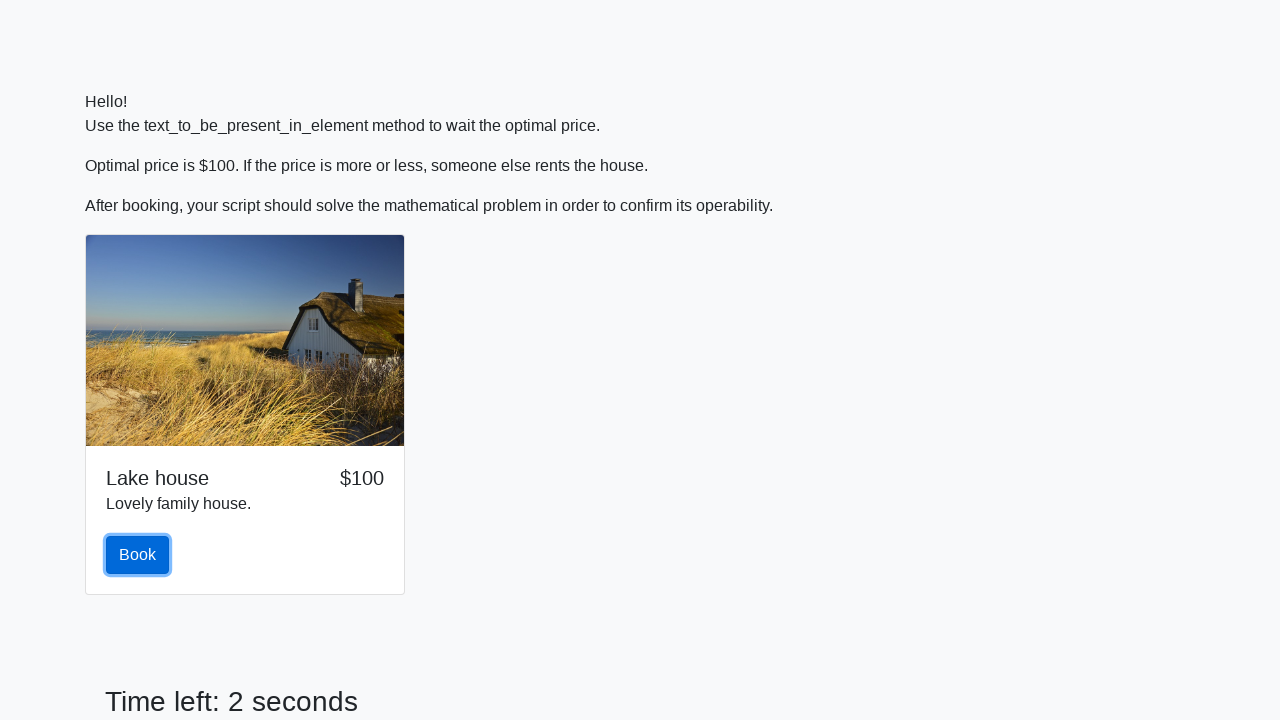

Calculated math result: 1.8339091236143168
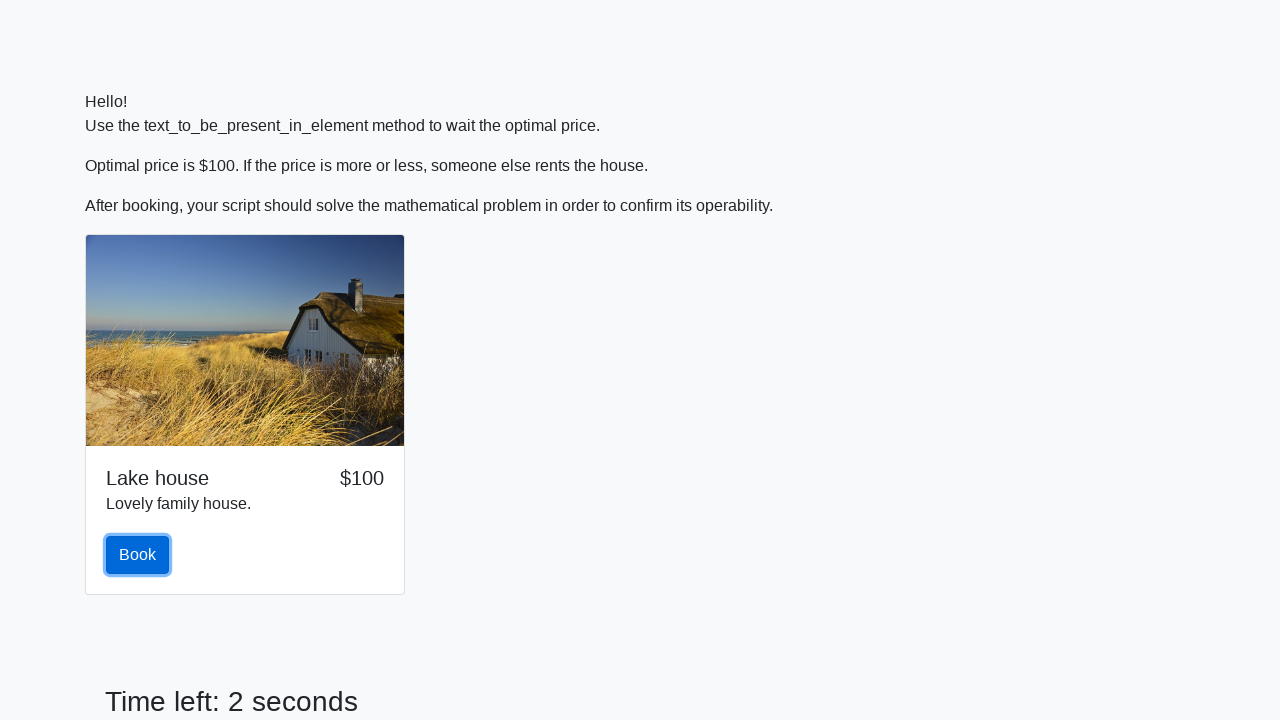

Filled in the calculated answer on #answer
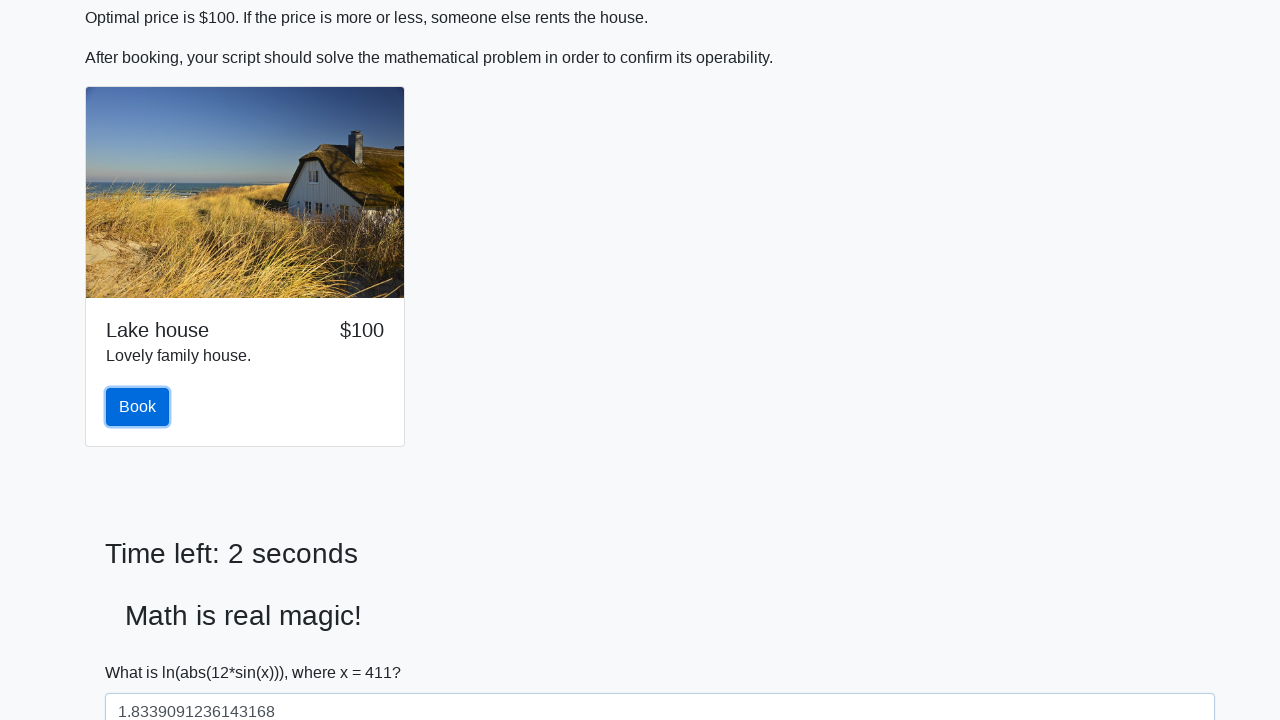

Submitted the form at (143, 651) on [type="submit"]
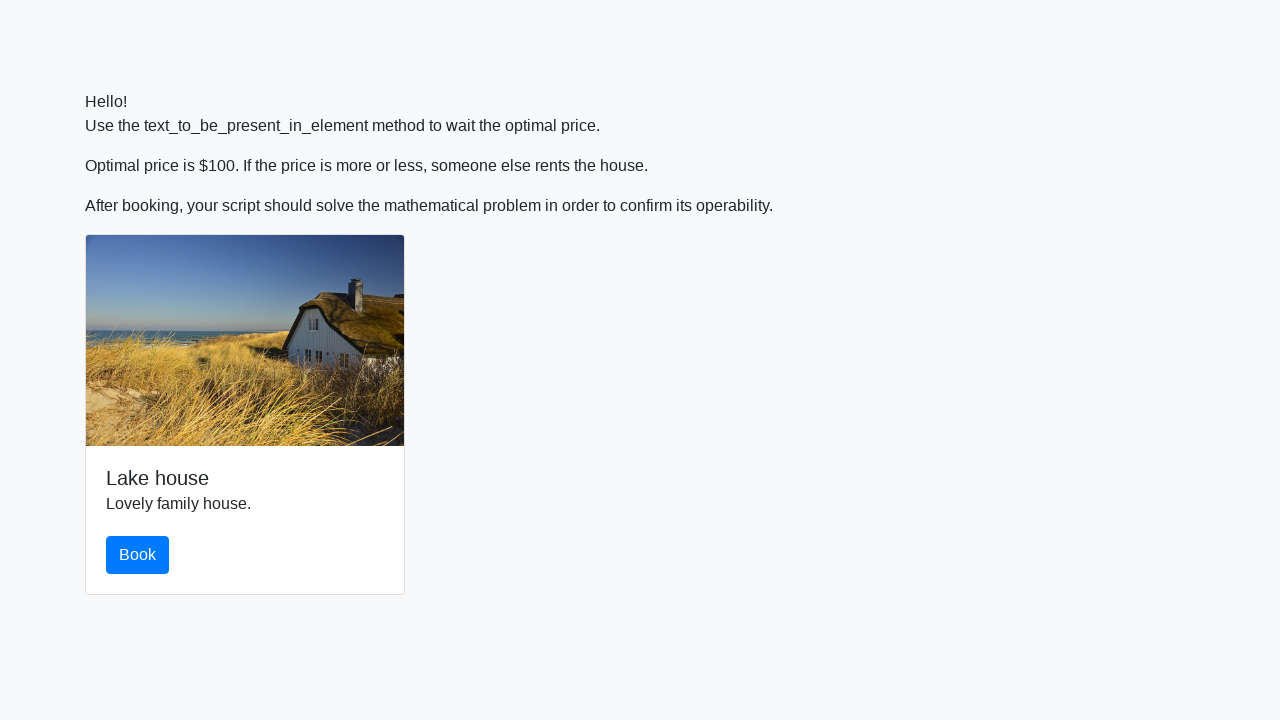

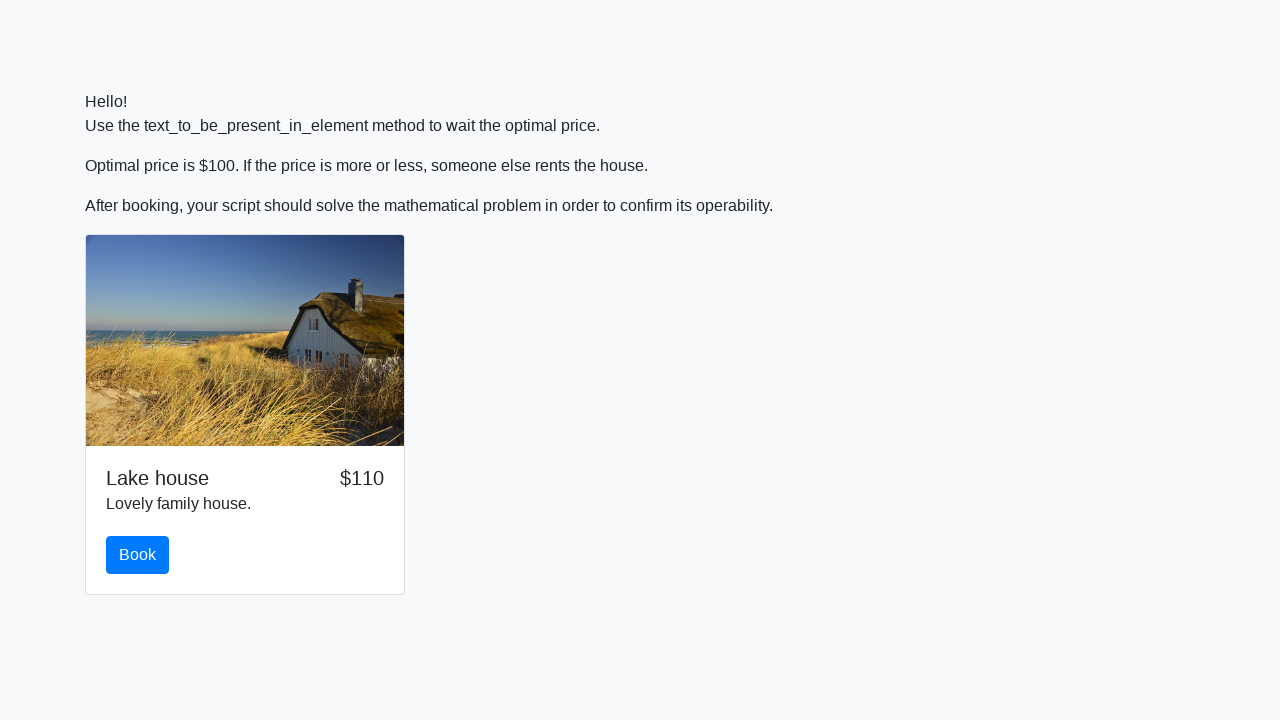